Tests dynamic controls functionality by clicking a button to remove a checkbox element and verifying the checkbox becomes invisible after the action completes.

Starting URL: https://the-internet.herokuapp.com/dynamic_controls

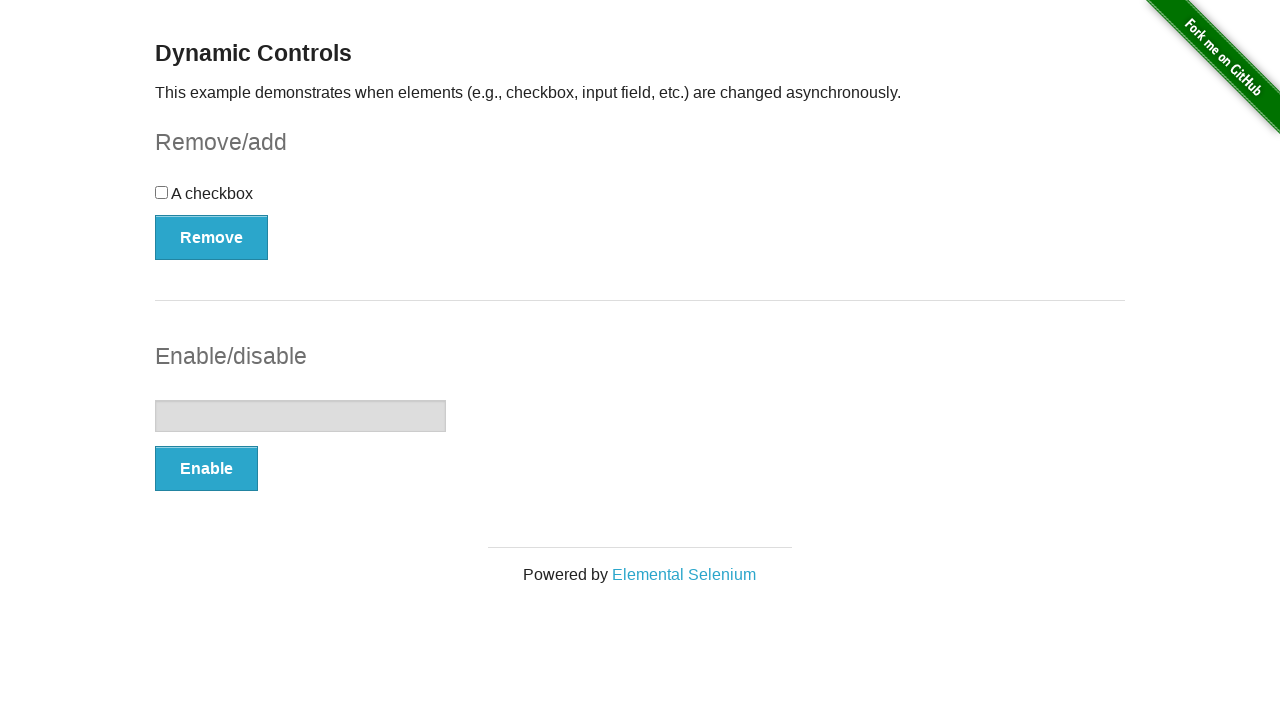

Verified checkbox is initially visible
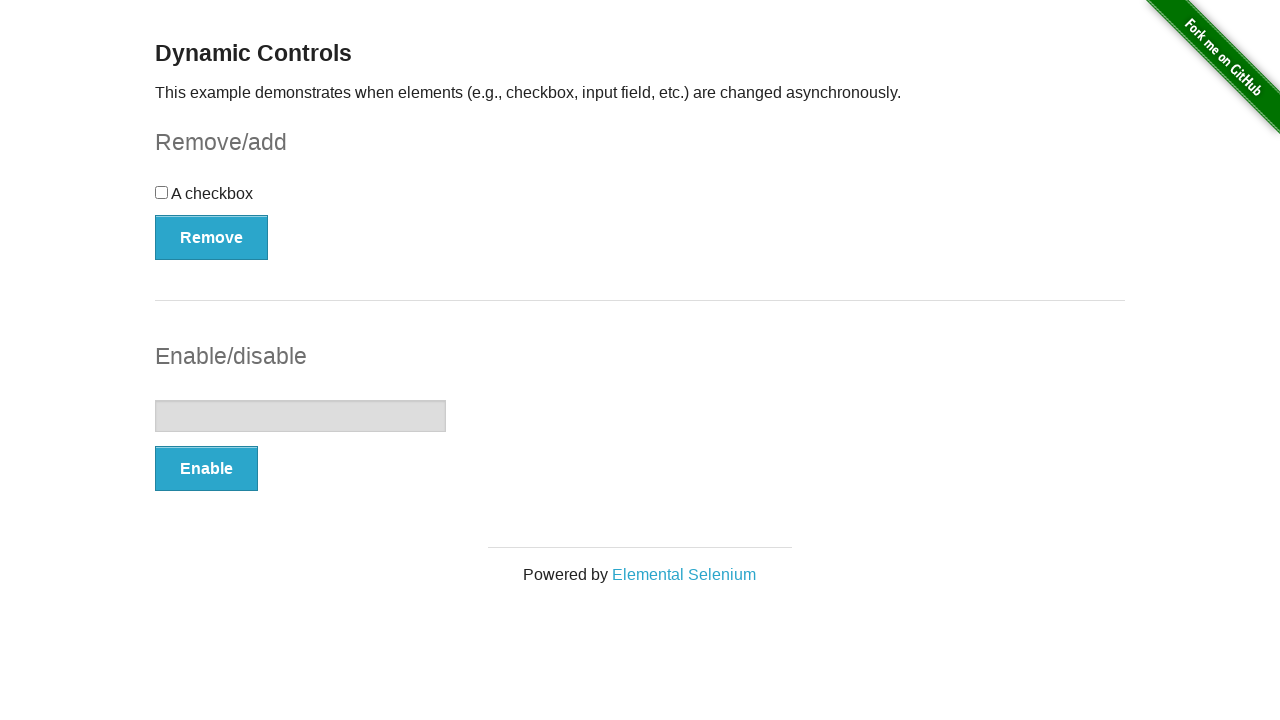

Clicked Remove button to remove the checkbox at (212, 237) on #checkbox-example > button
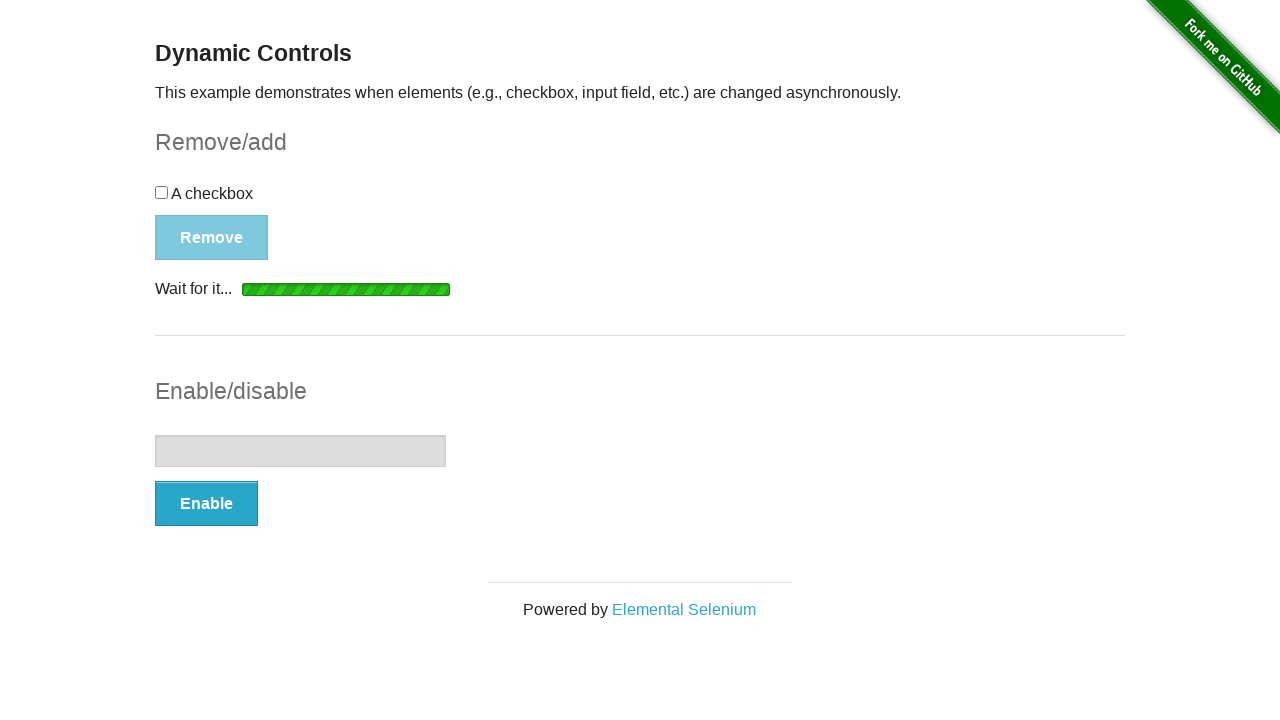

Confirmed 'It's gone!' message appeared after checkbox removal
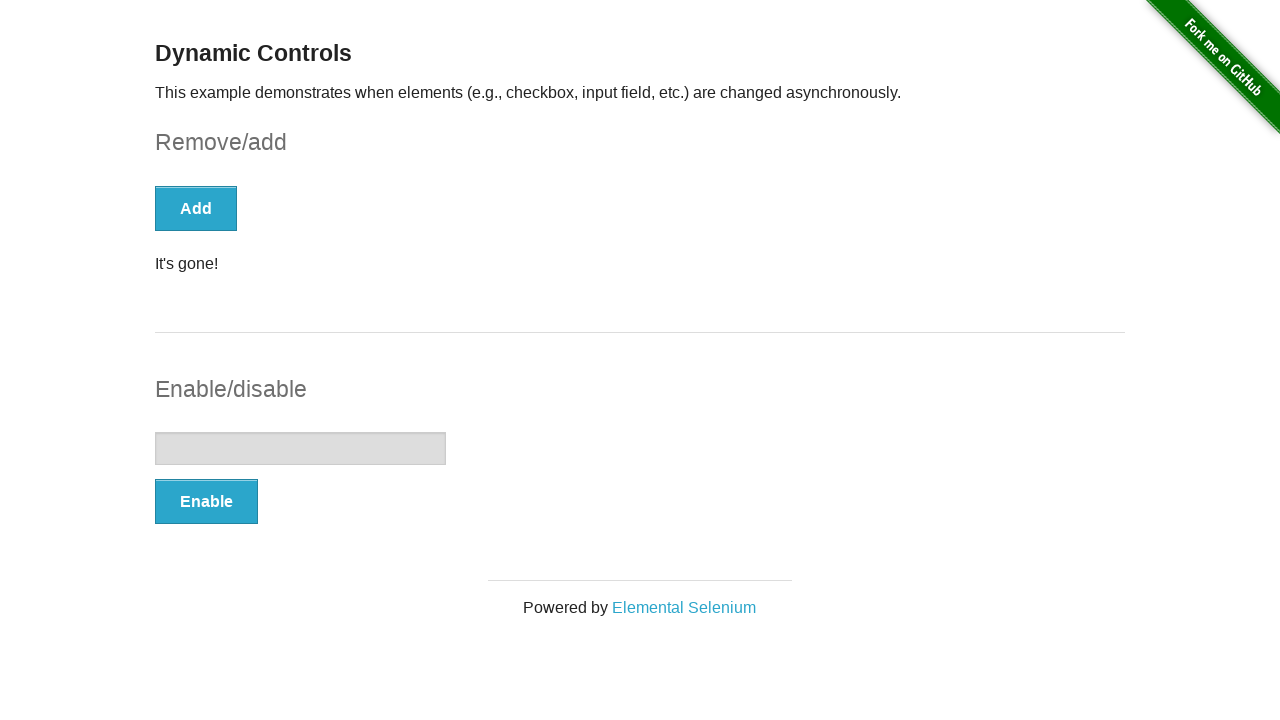

Verified checkbox is no longer visible after removal action completed
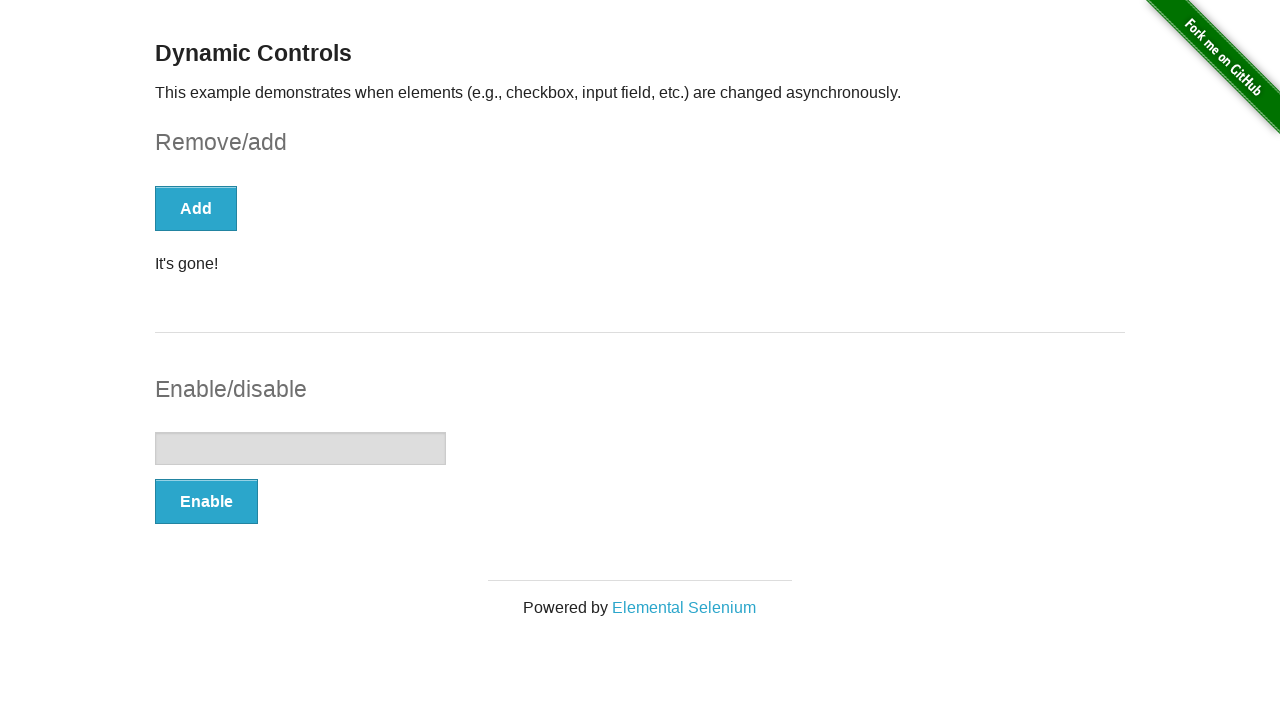

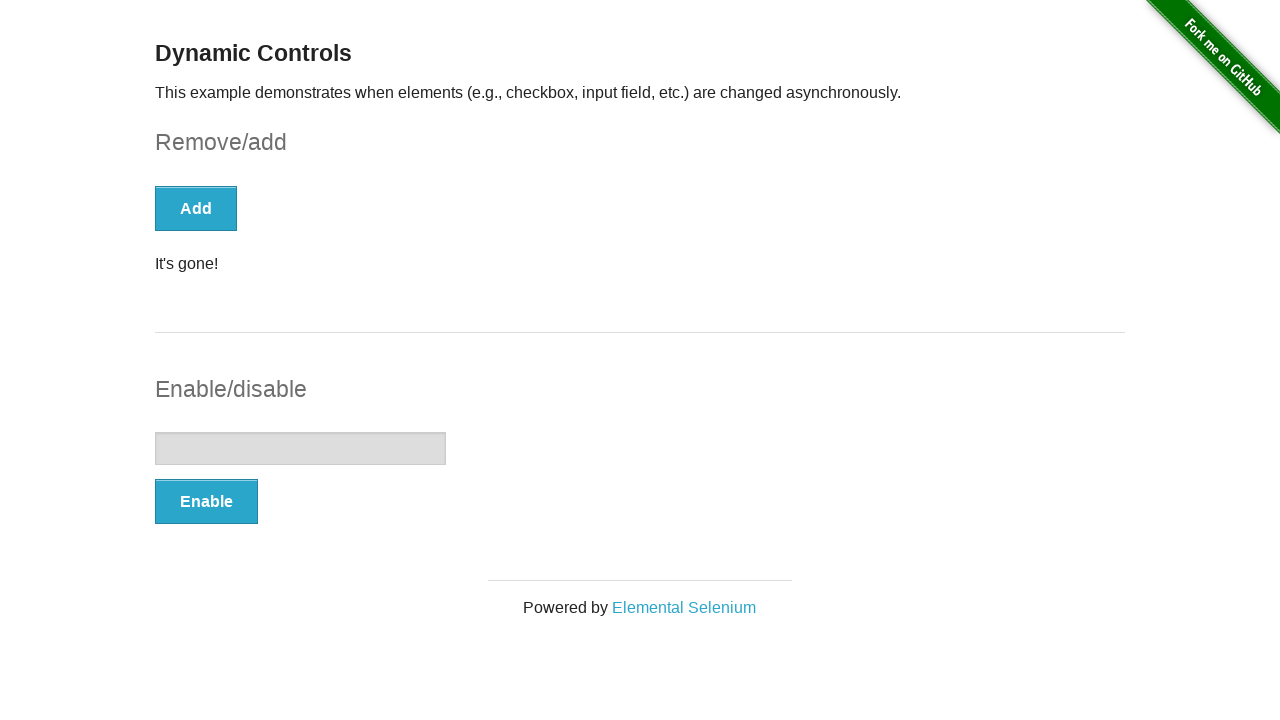